Tests JavaScript scroll functionality by scrolling to the Privacy Policy link at the bottom of the page, then scrolling back up to the Sign in header element.

Starting URL: https://mail.rediff.com/cgi-bin/login.cgi

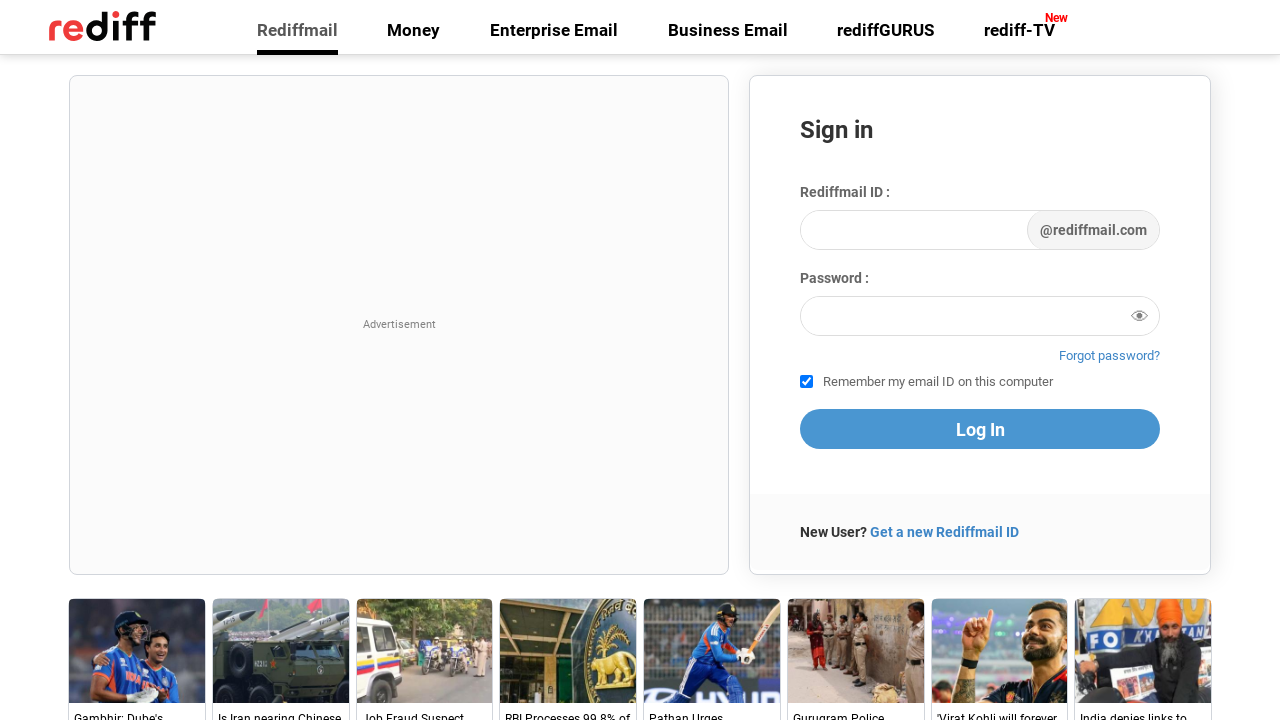

Scrolled to Privacy Policy link at bottom of page
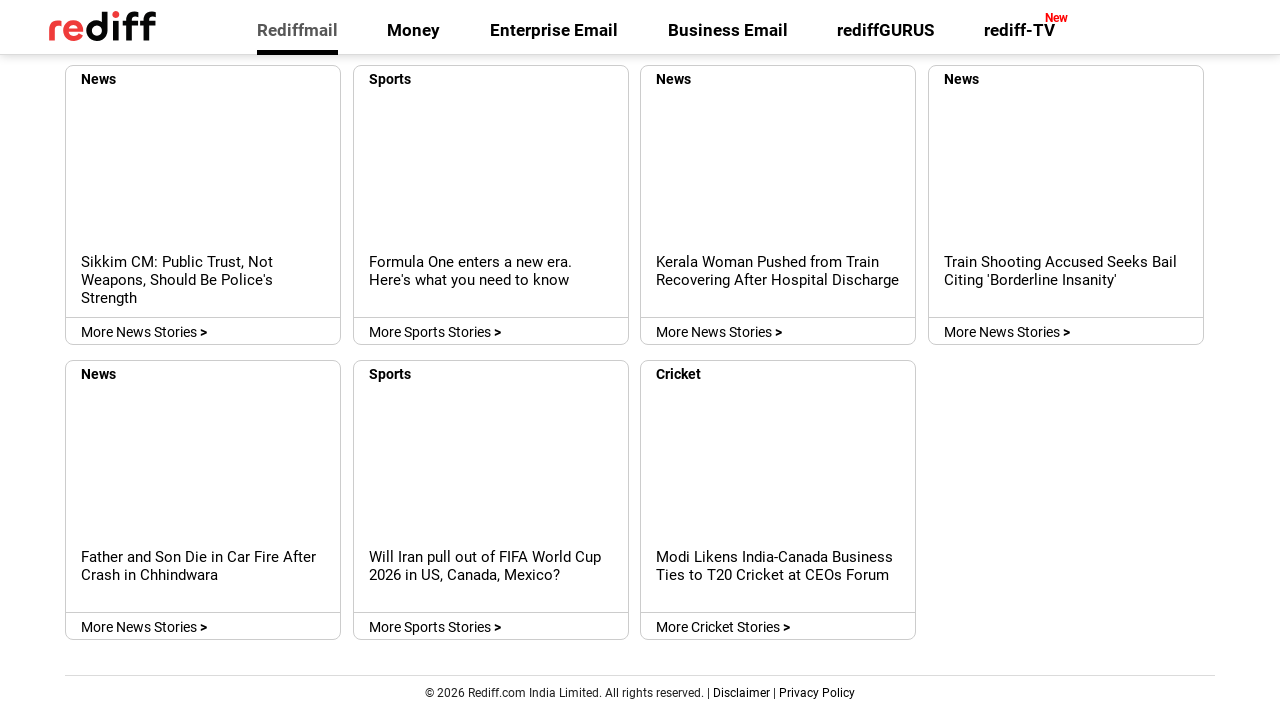

Waited 1 second to observe scroll to Privacy Policy
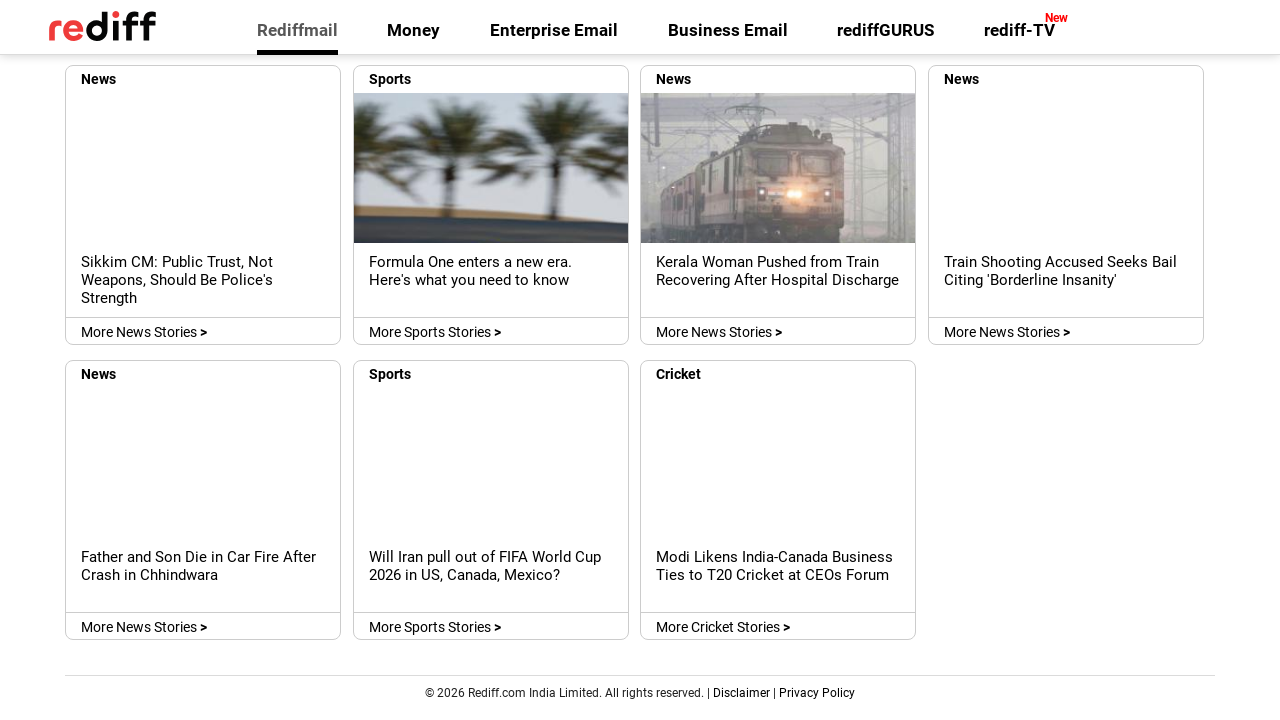

Scrolled back up to Sign in header element
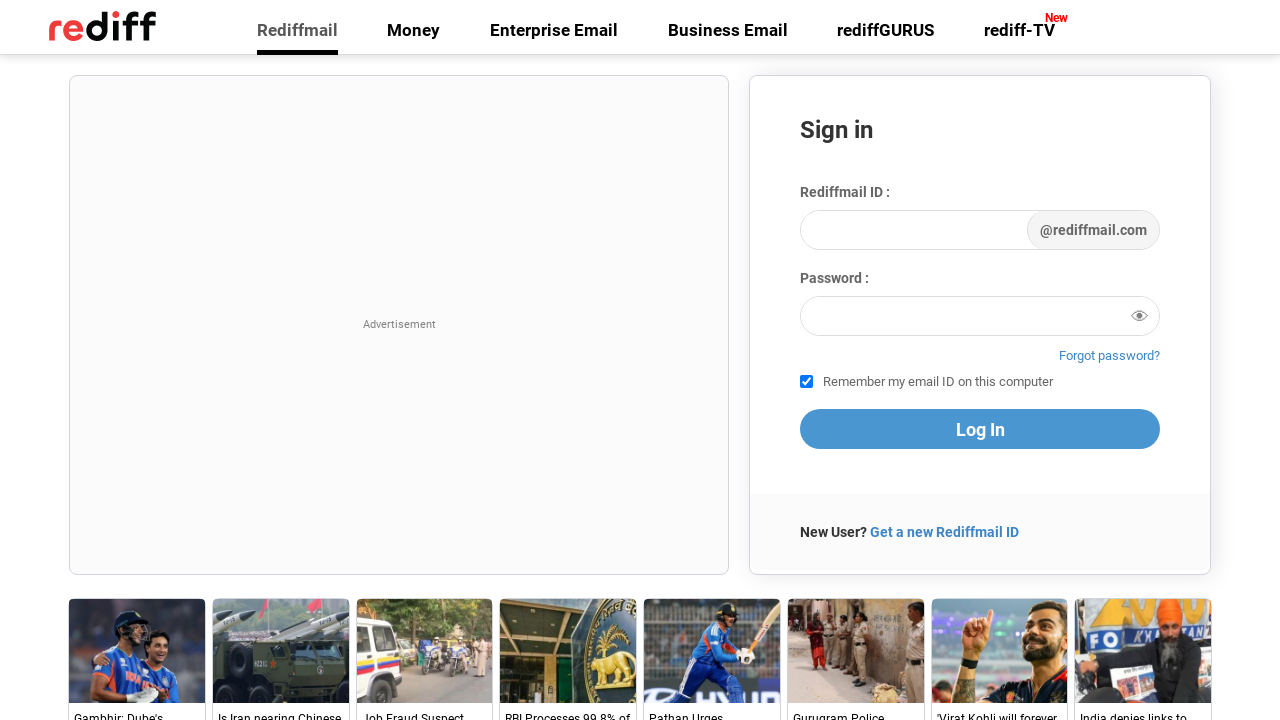

Waited 1 second to observe scroll back to Sign in header
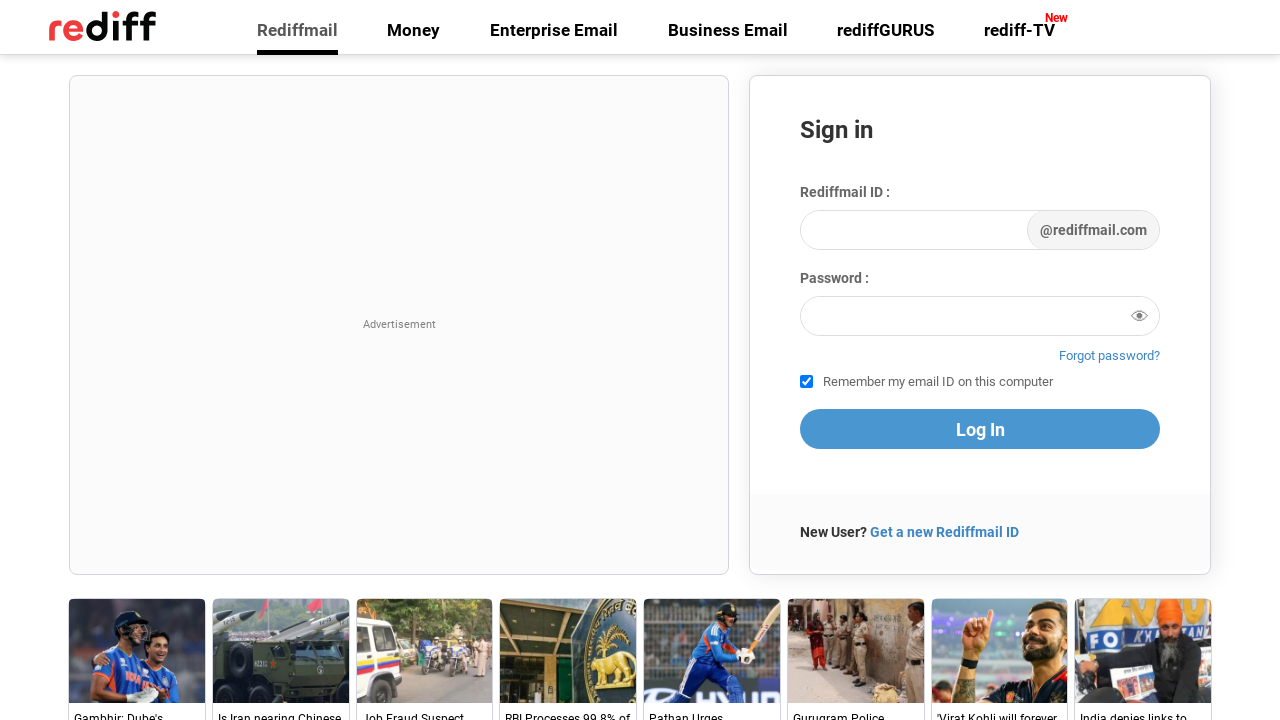

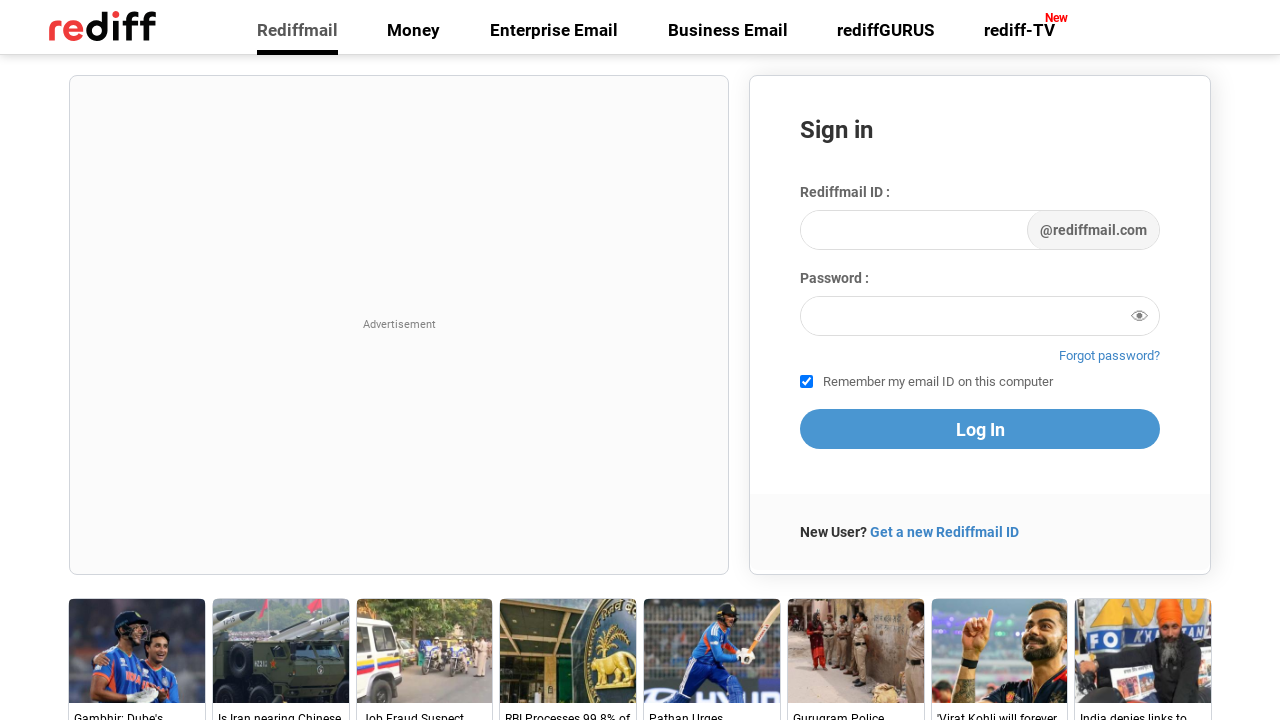